Launches a browser and navigates to the MobileWorld website, then maximizes the browser window.

Starting URL: https://mobileworld.azurewebsites.net

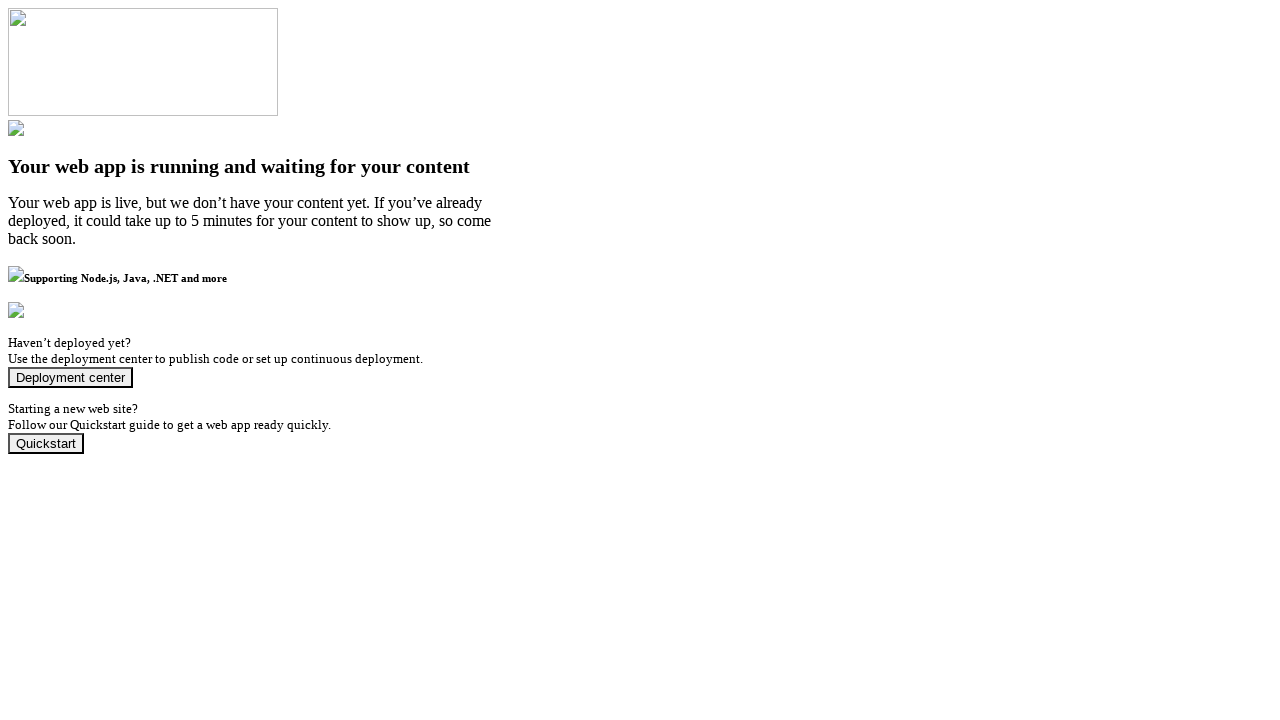

Set viewport size to 1920x1080 to simulate maximized browser window
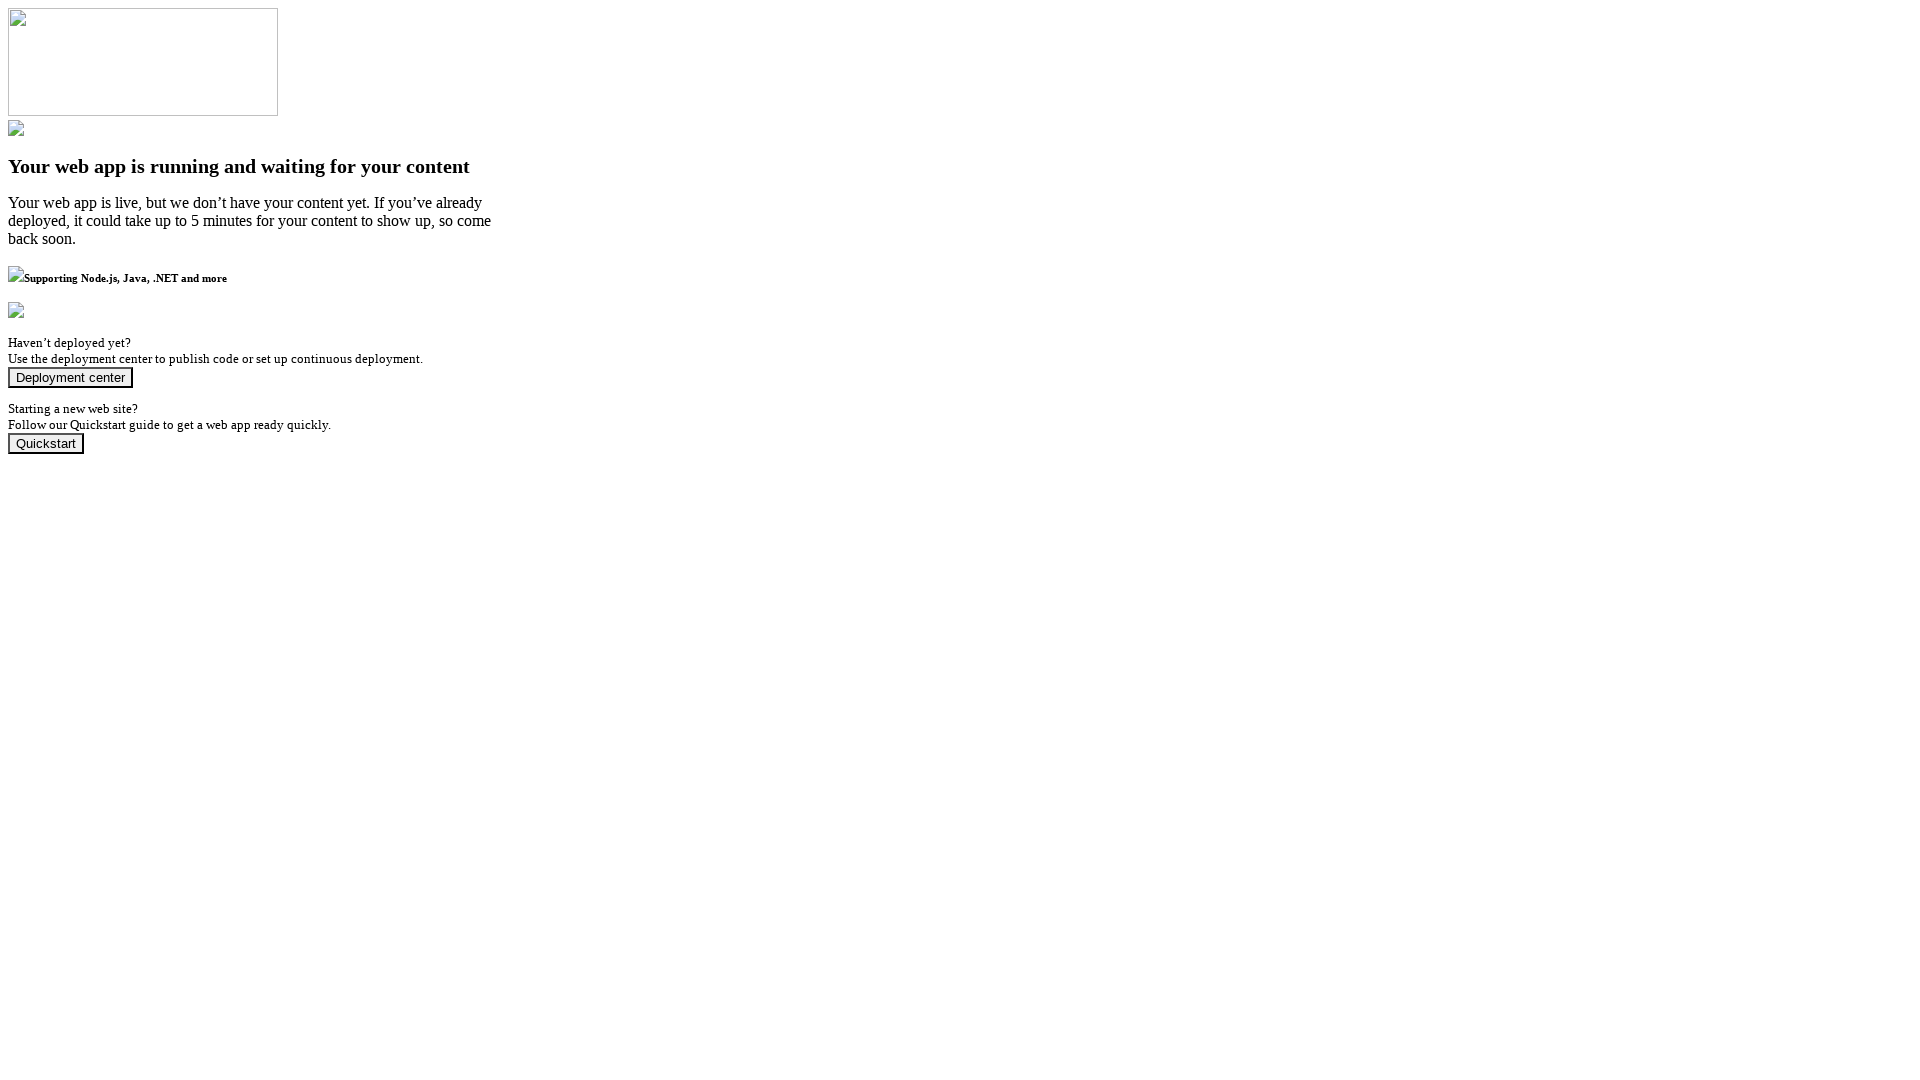

Waited for page to reach domcontentloaded state
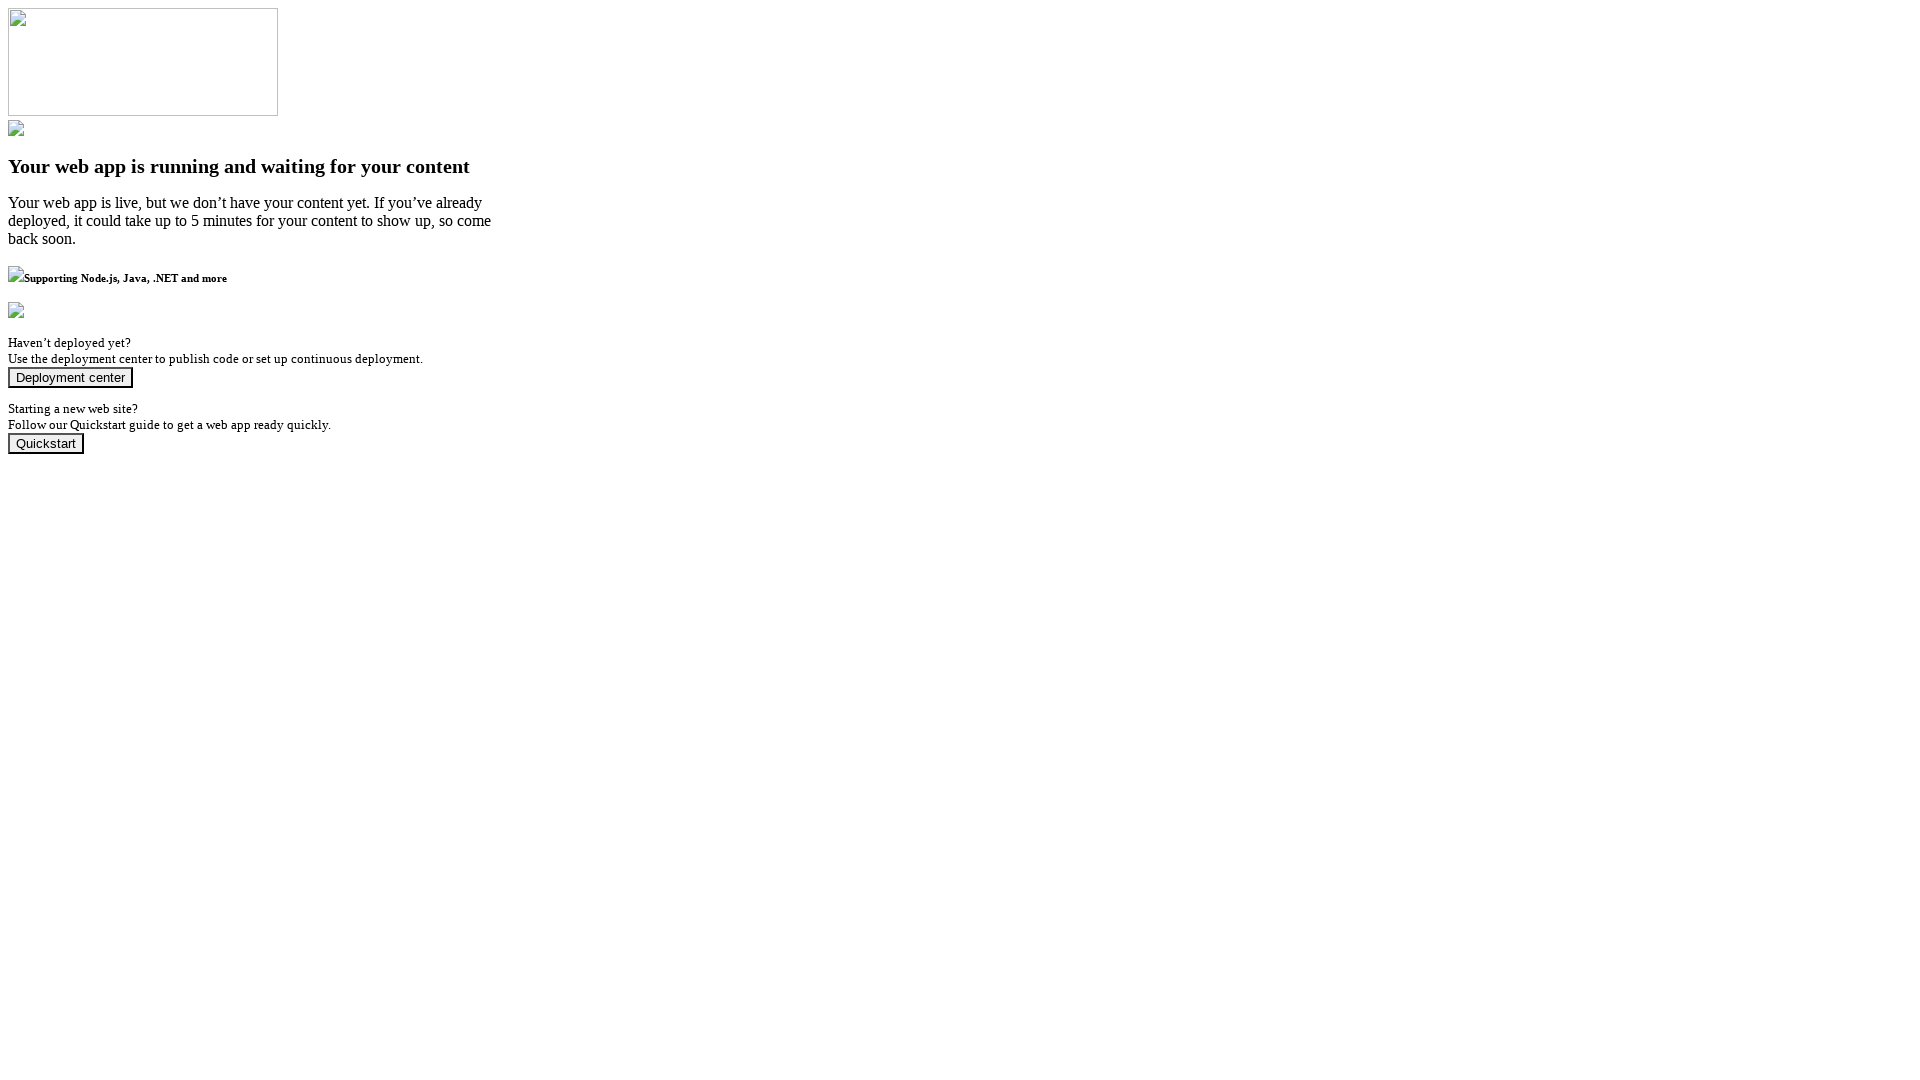

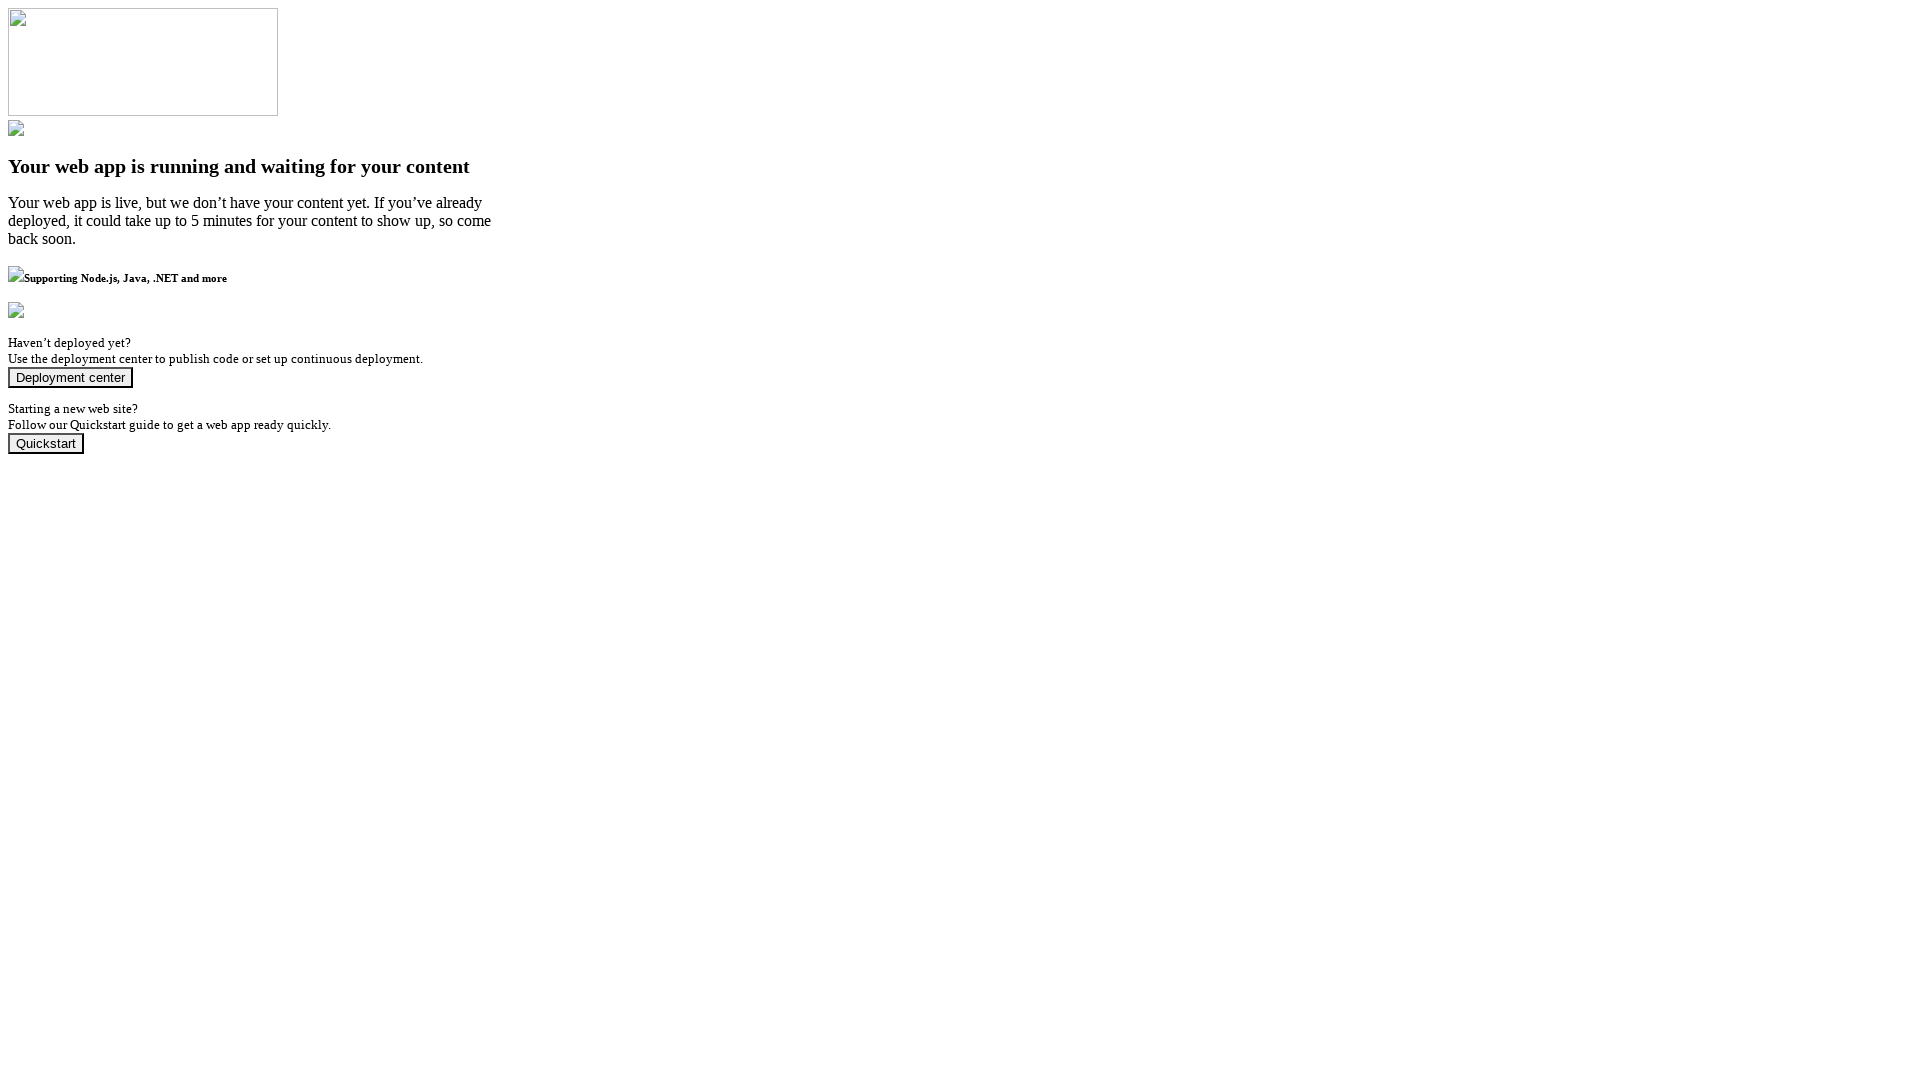